Tests handling of child browser windows by opening a new window, switching focus to it, interacting with it, then switching back to the main window

Starting URL: https://skpatro.github.io/demo/links/

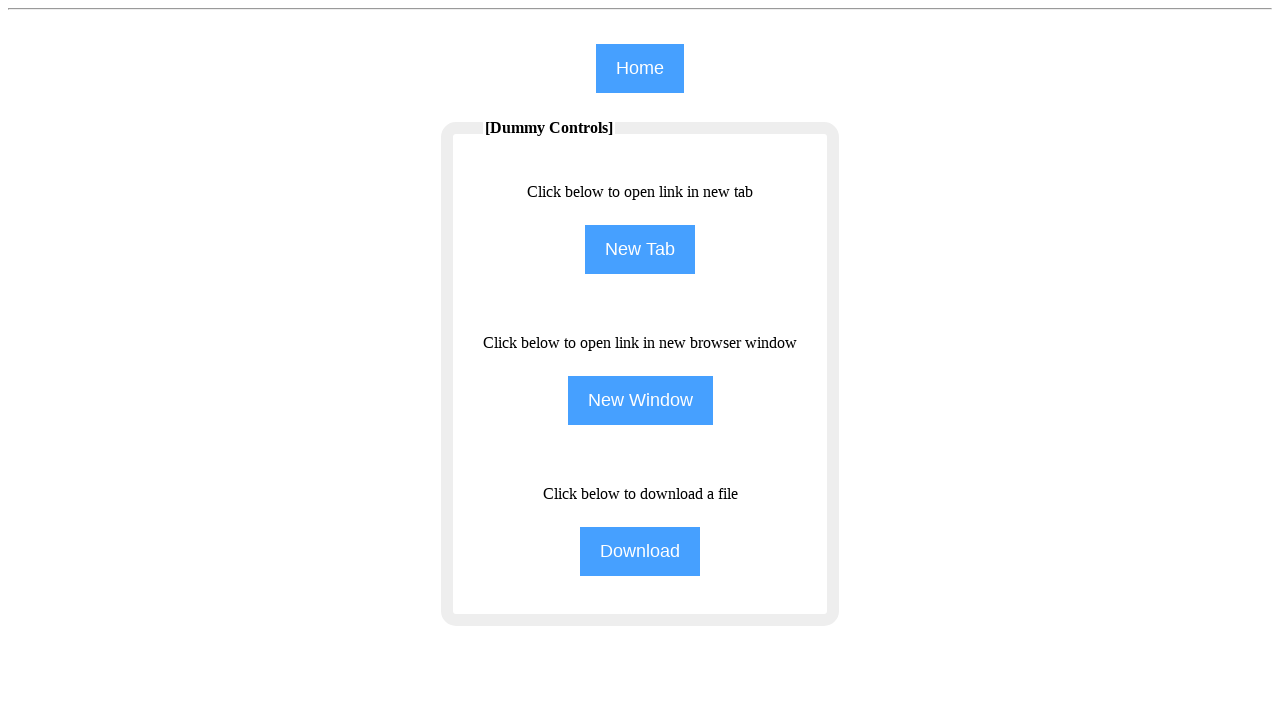

Clicked button to open new window at (640, 400) on input[name='NewWindow']
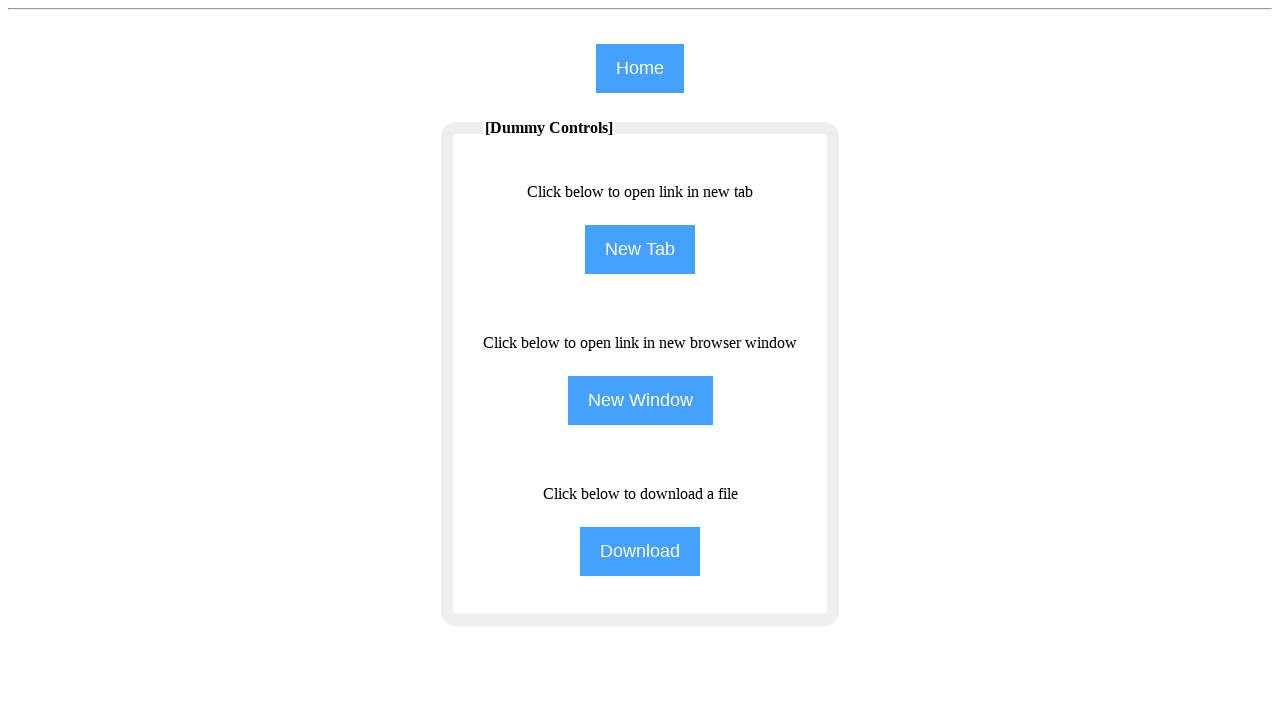

Child window opened and captured
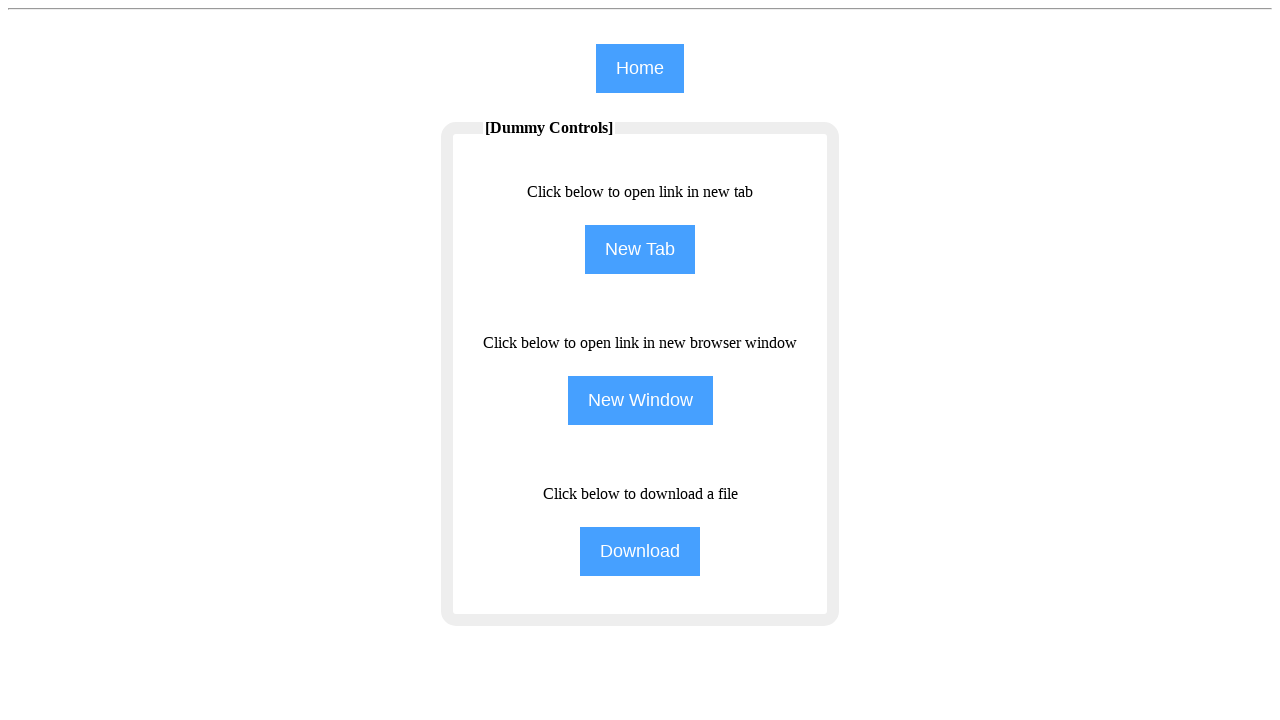

Child window fully loaded
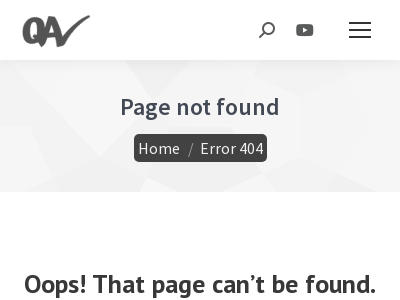

Filled text input in child window with 'Selenium' on (//input[@type='text'])[4]
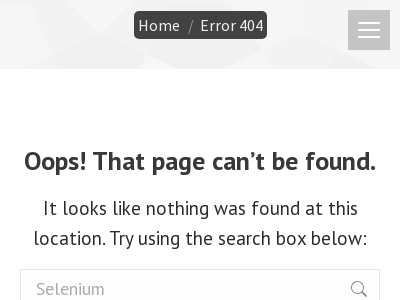

Closed child window
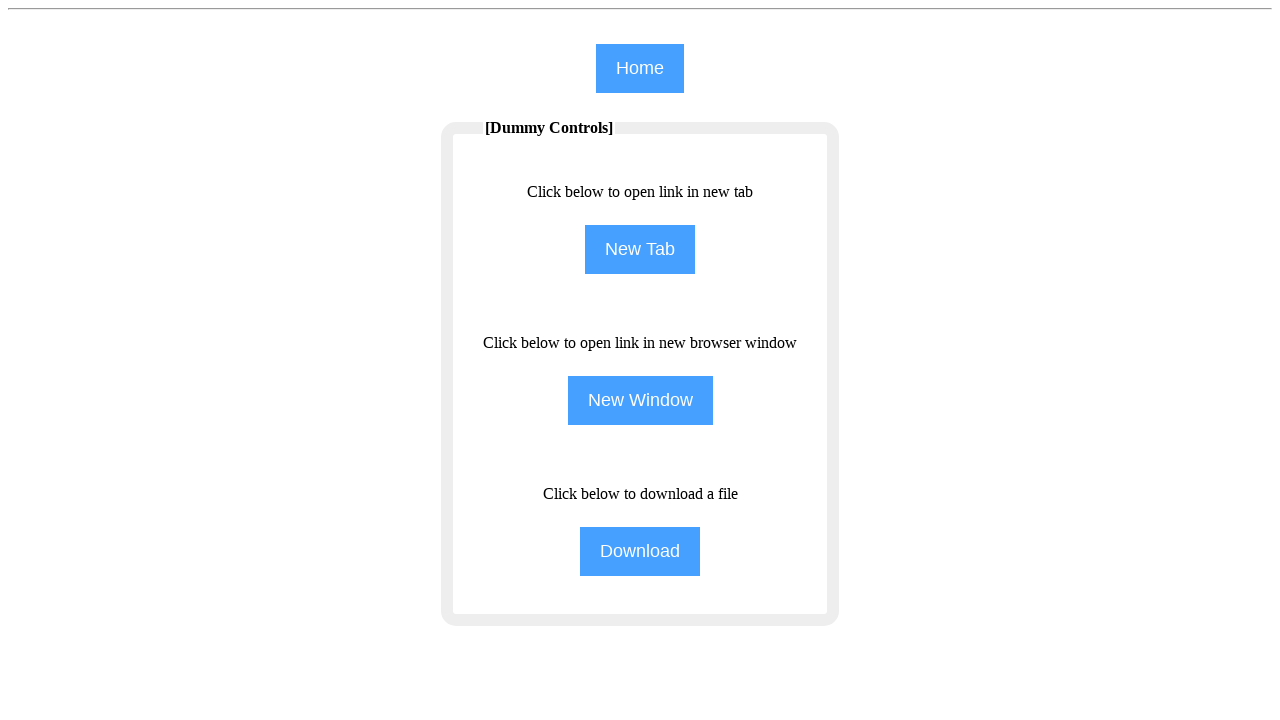

Located text element in main page after child window closed
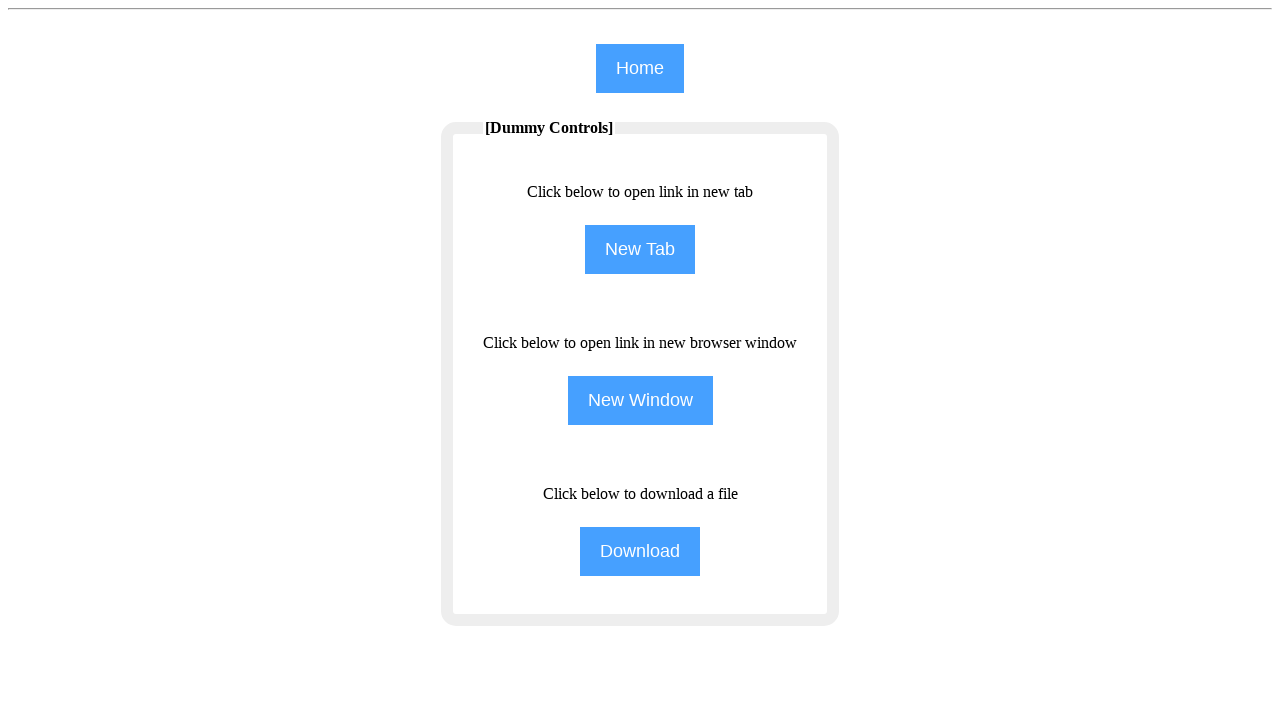

Retrieved and printed text content from main page
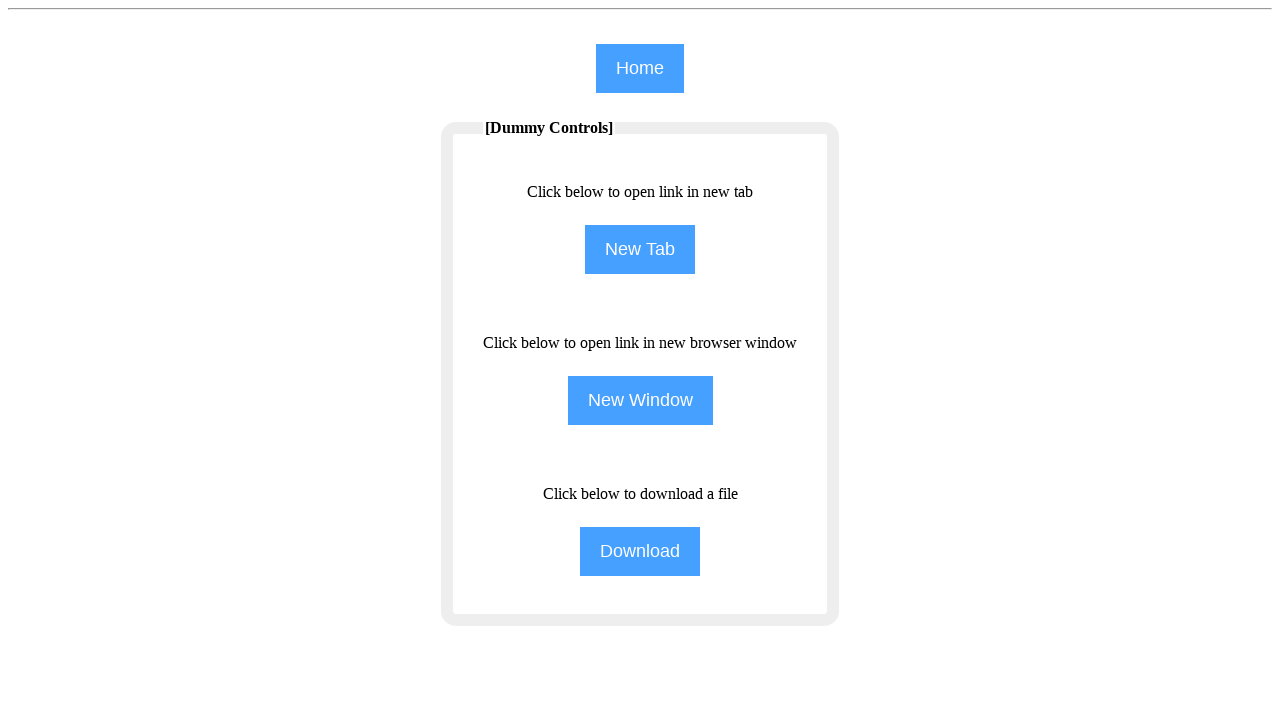

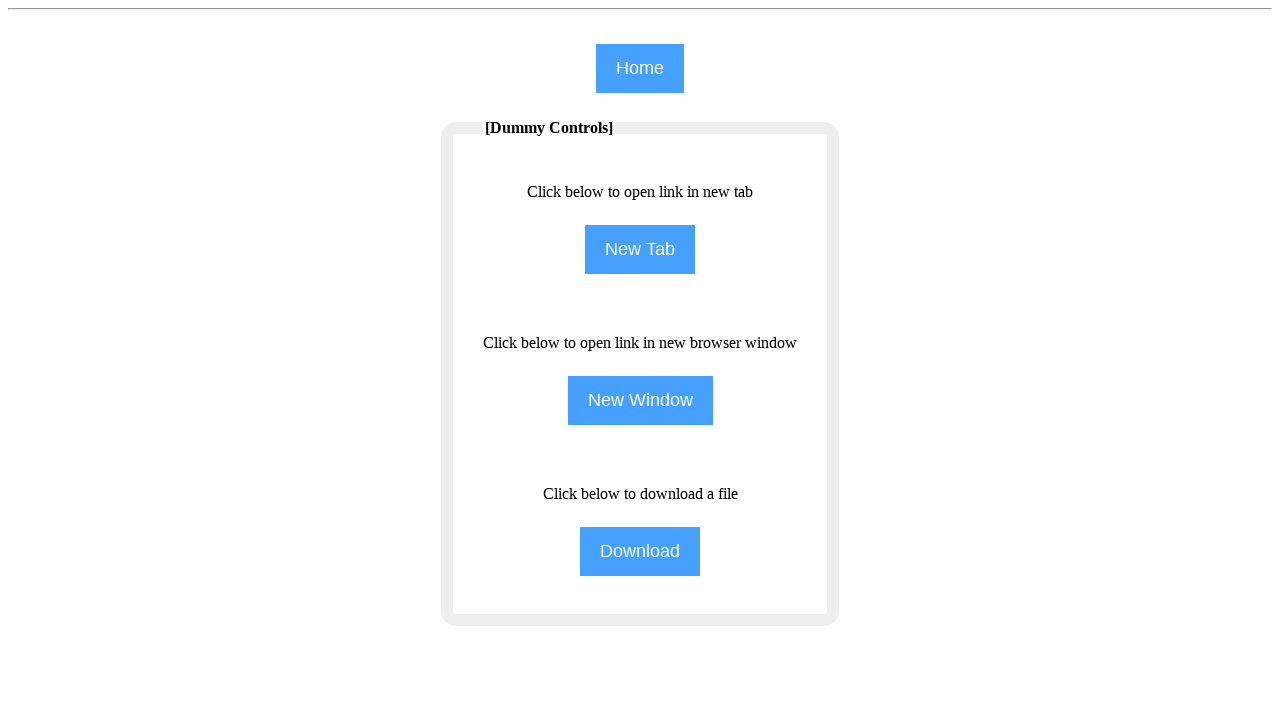